Tests selecting multiple grid elements by clicking them individually while holding the Ctrl key

Starting URL: https://jqueryui.com/selectable/#display-grid

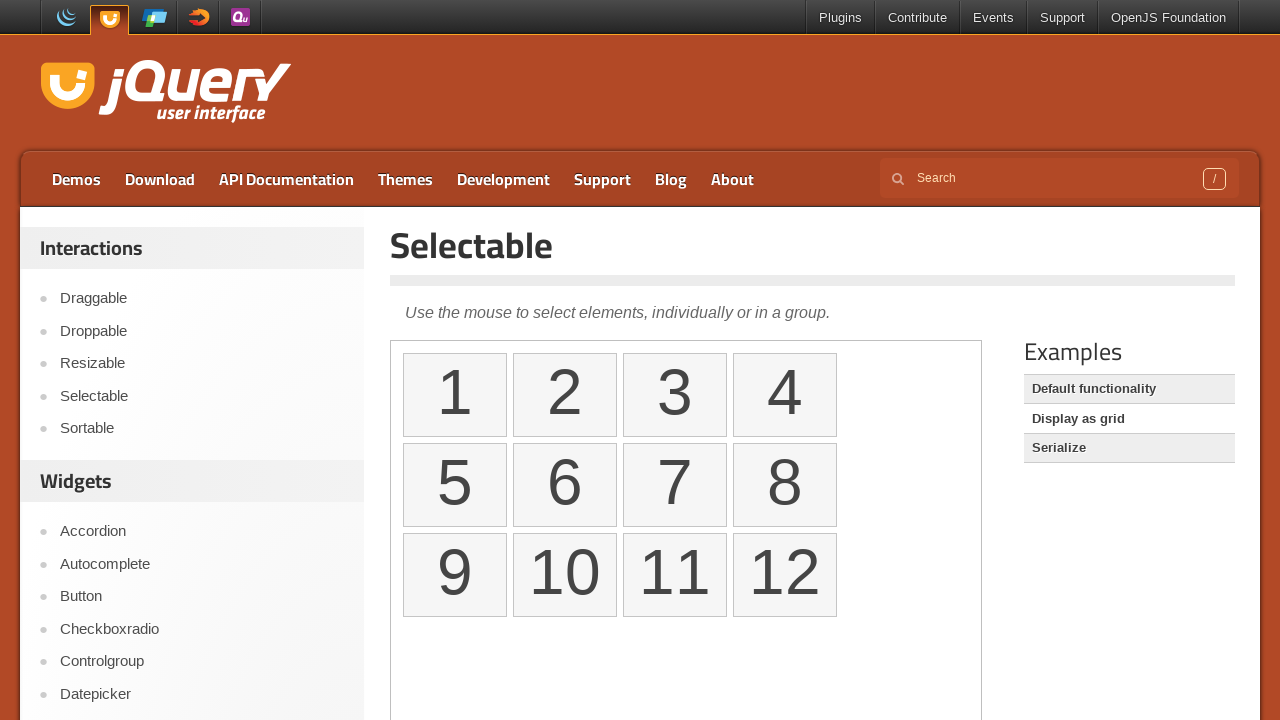

Located demo iframe
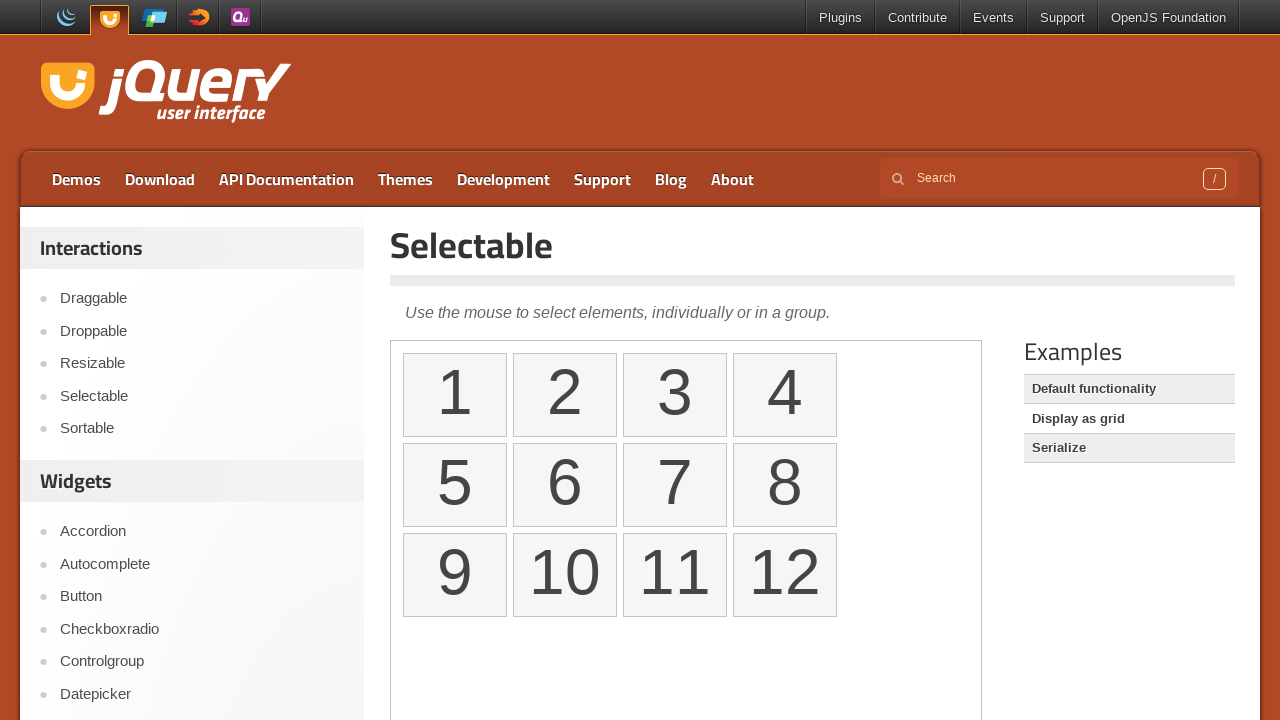

Clicked first grid element (position 1) with Ctrl modifier at (455, 395) on .demo-frame >> internal:control=enter-frame >> #selectable li:nth-child(1)
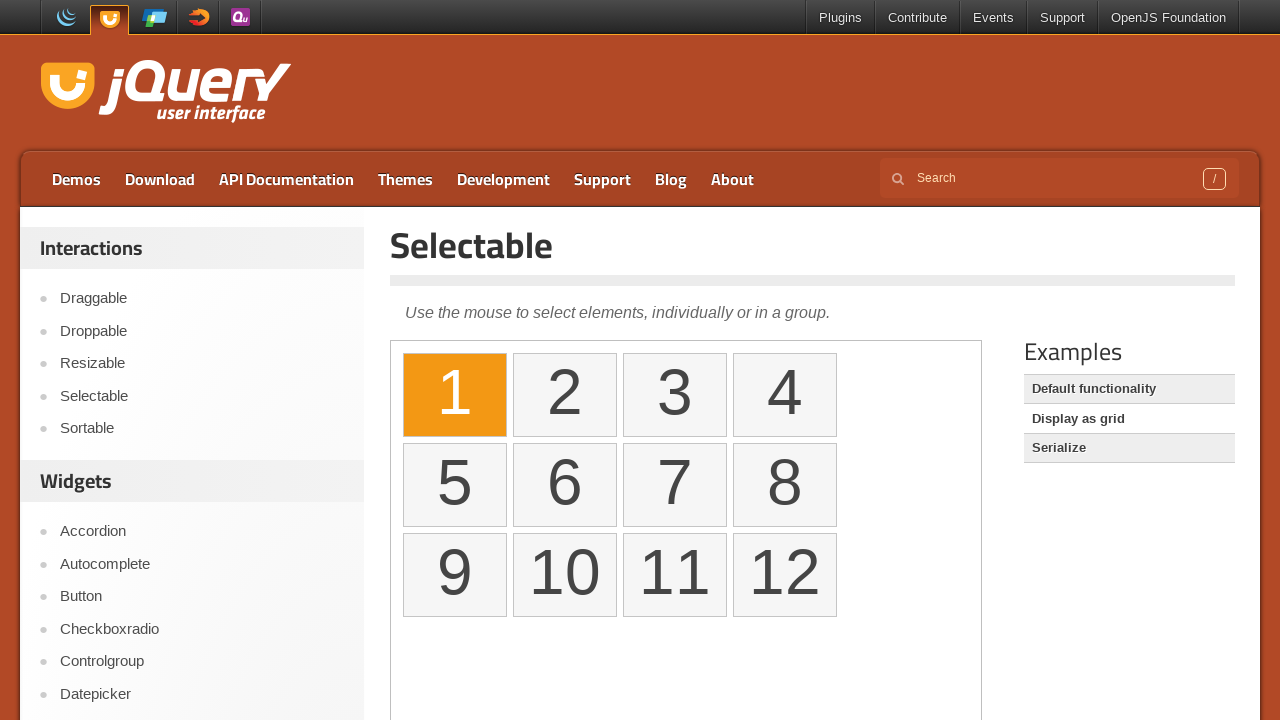

Clicked third grid element (position 3) with Ctrl modifier at (675, 395) on .demo-frame >> internal:control=enter-frame >> #selectable li:nth-child(3)
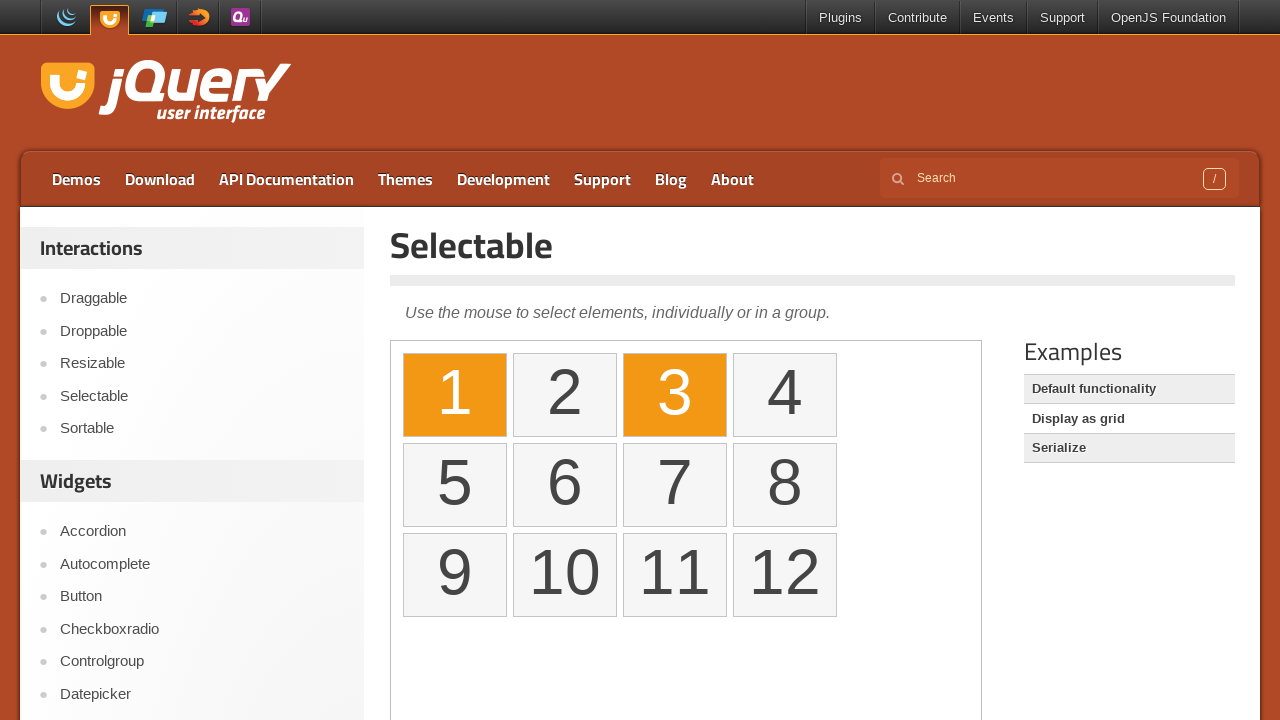

Clicked fifth grid element (position 5) with Ctrl modifier at (455, 485) on .demo-frame >> internal:control=enter-frame >> #selectable li:nth-child(5)
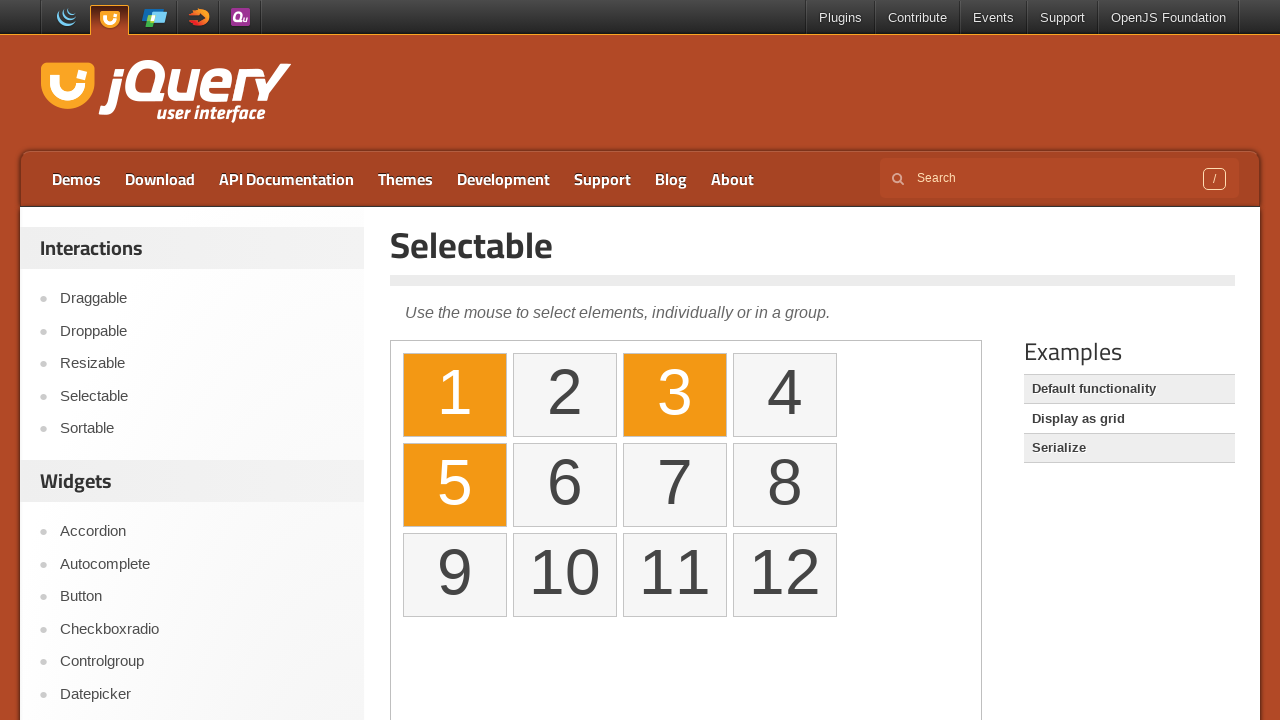

Clicked seventh grid element (position 7) with Ctrl modifier at (675, 485) on .demo-frame >> internal:control=enter-frame >> #selectable li:nth-child(7)
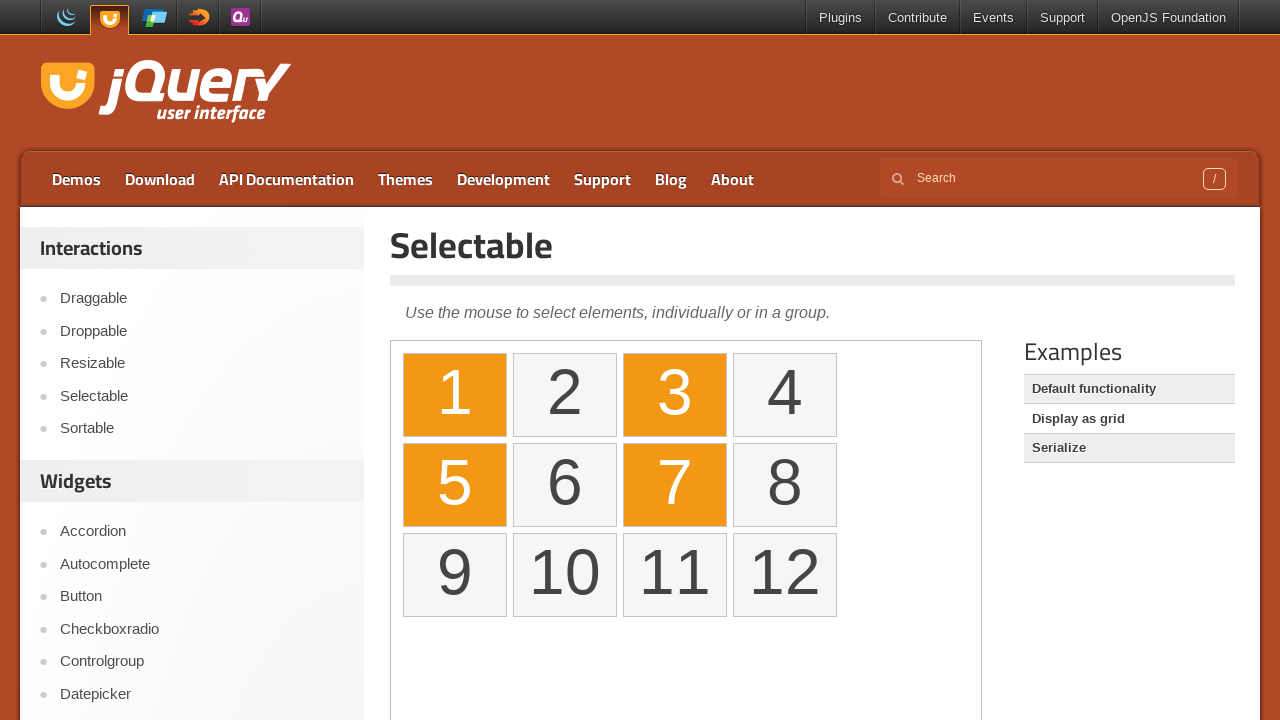

Waited 1 second to observe multiple element selection
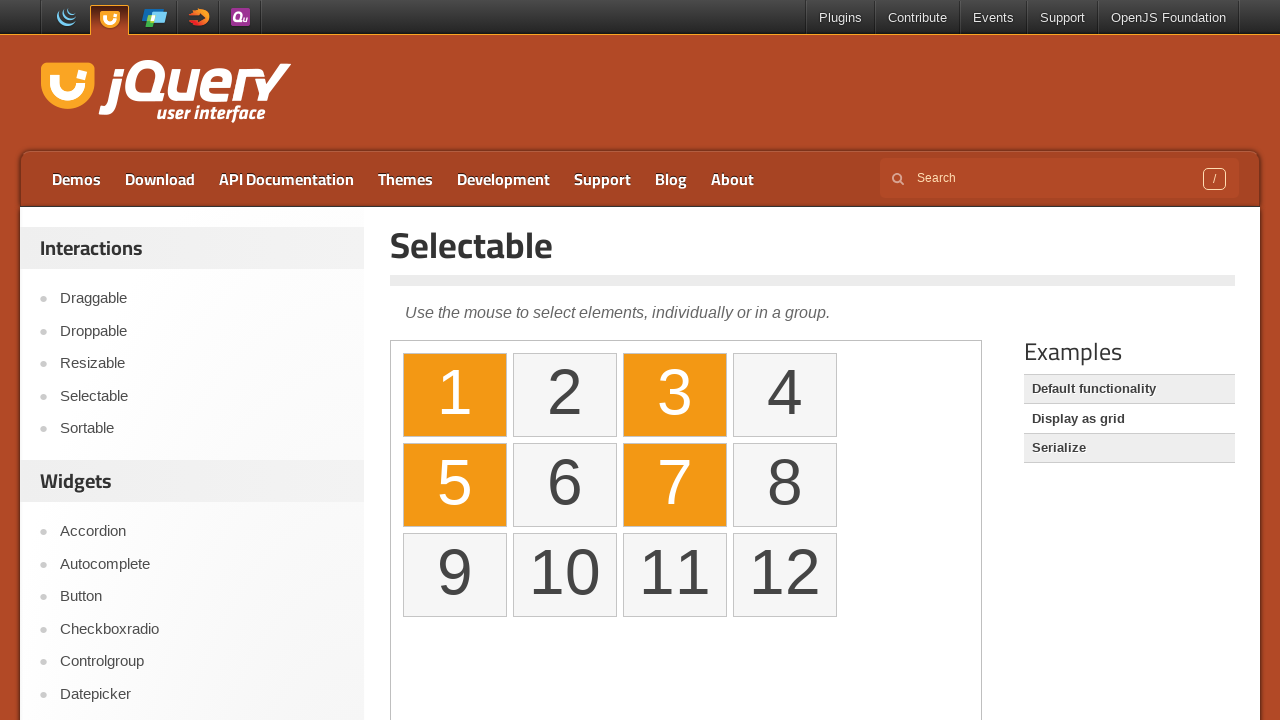

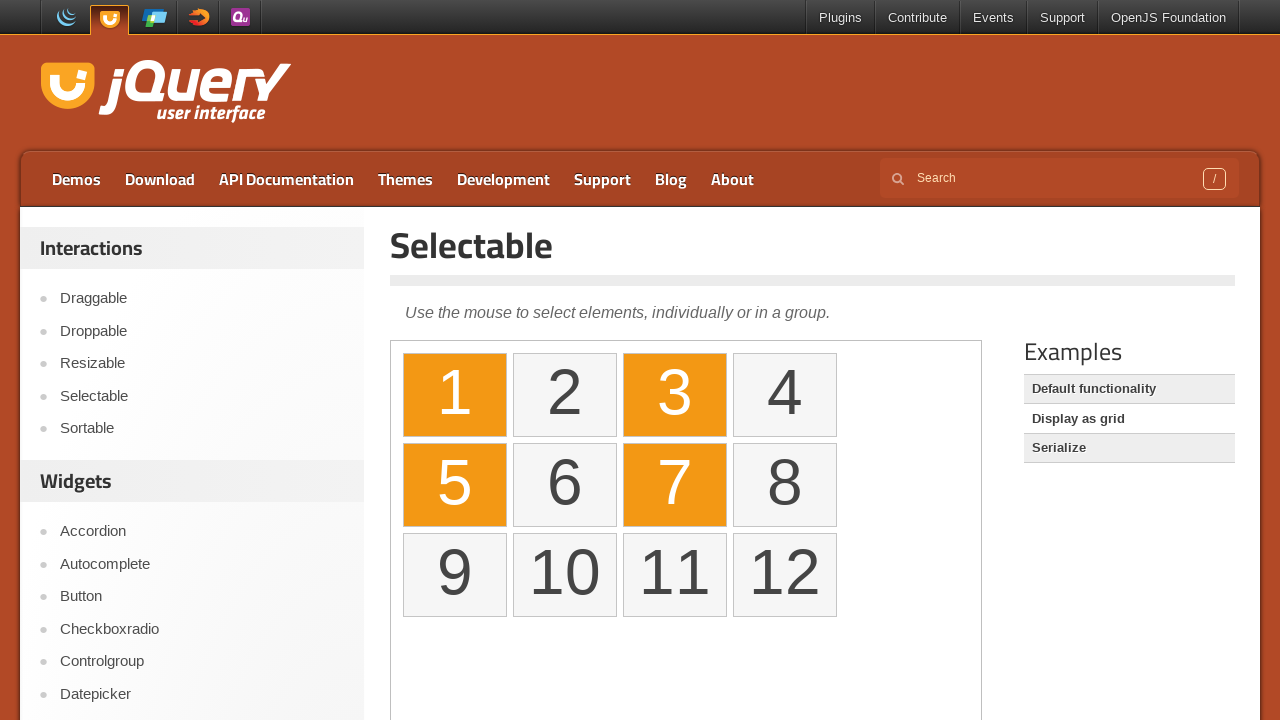